Tests pressing the space key on an input element and verifies the page displays the correct key press result.

Starting URL: http://the-internet.herokuapp.com/key_presses

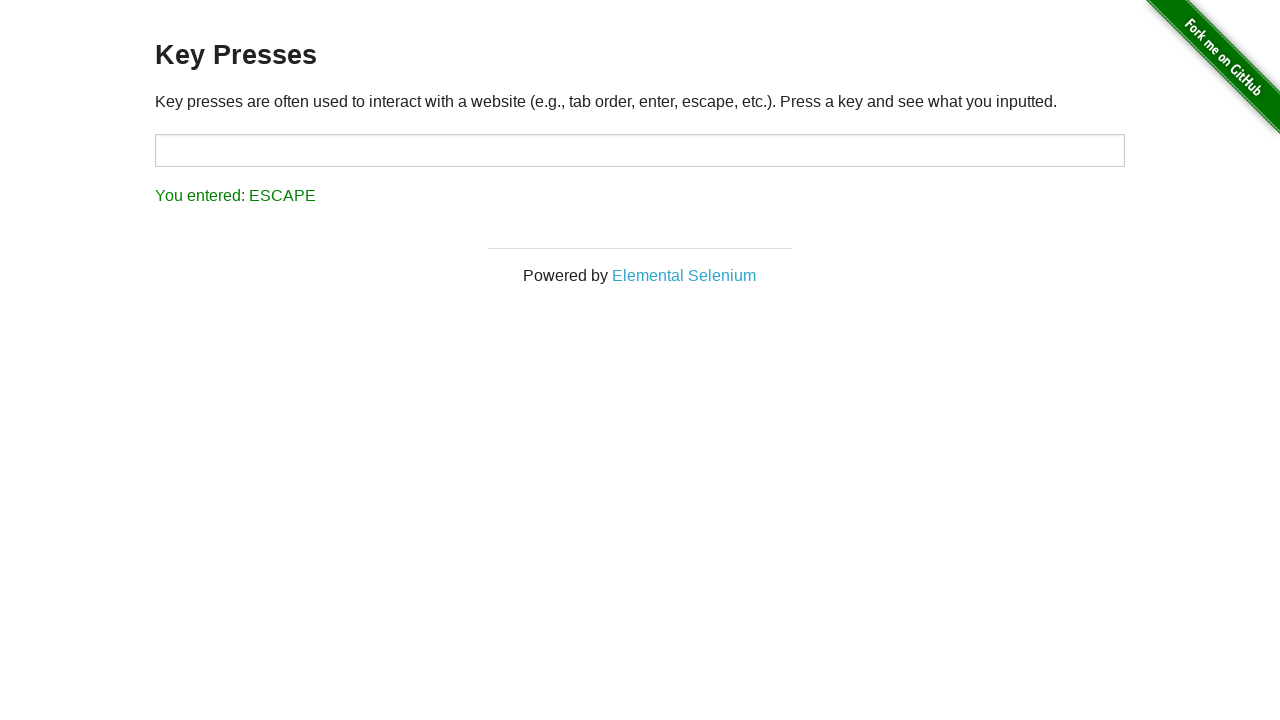

Pressed space key on target input element on #target
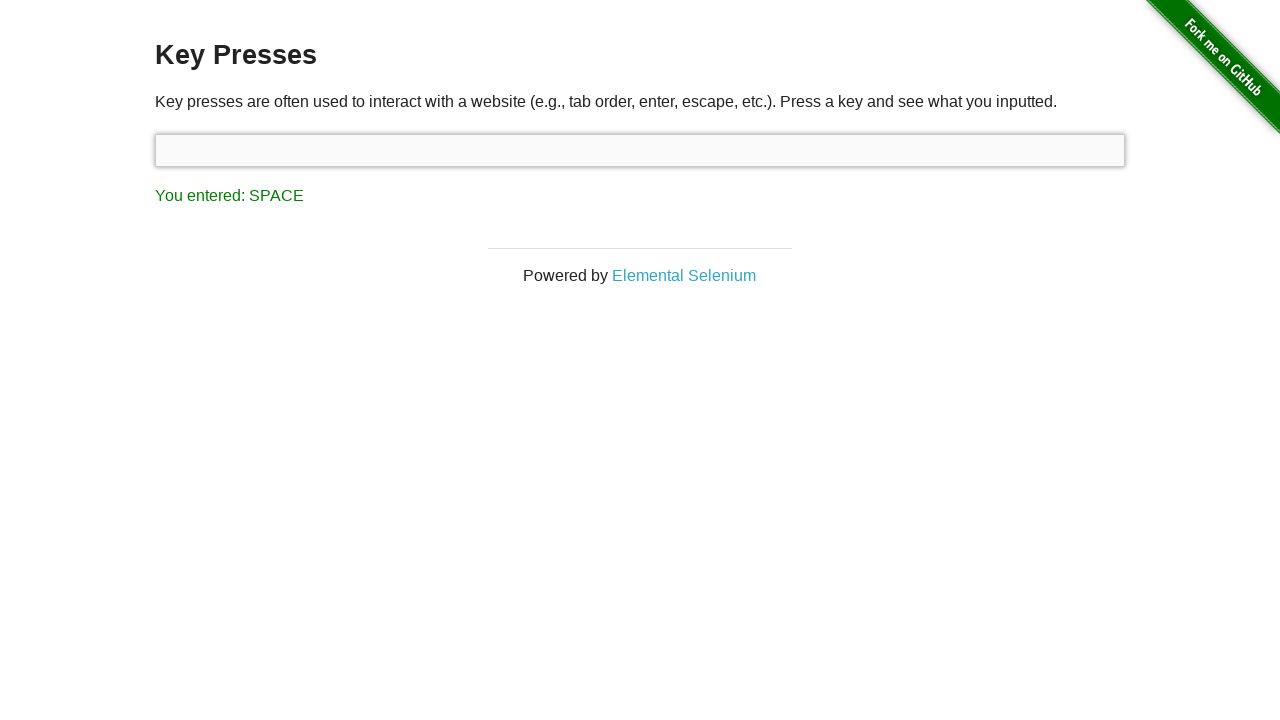

Result element loaded on page
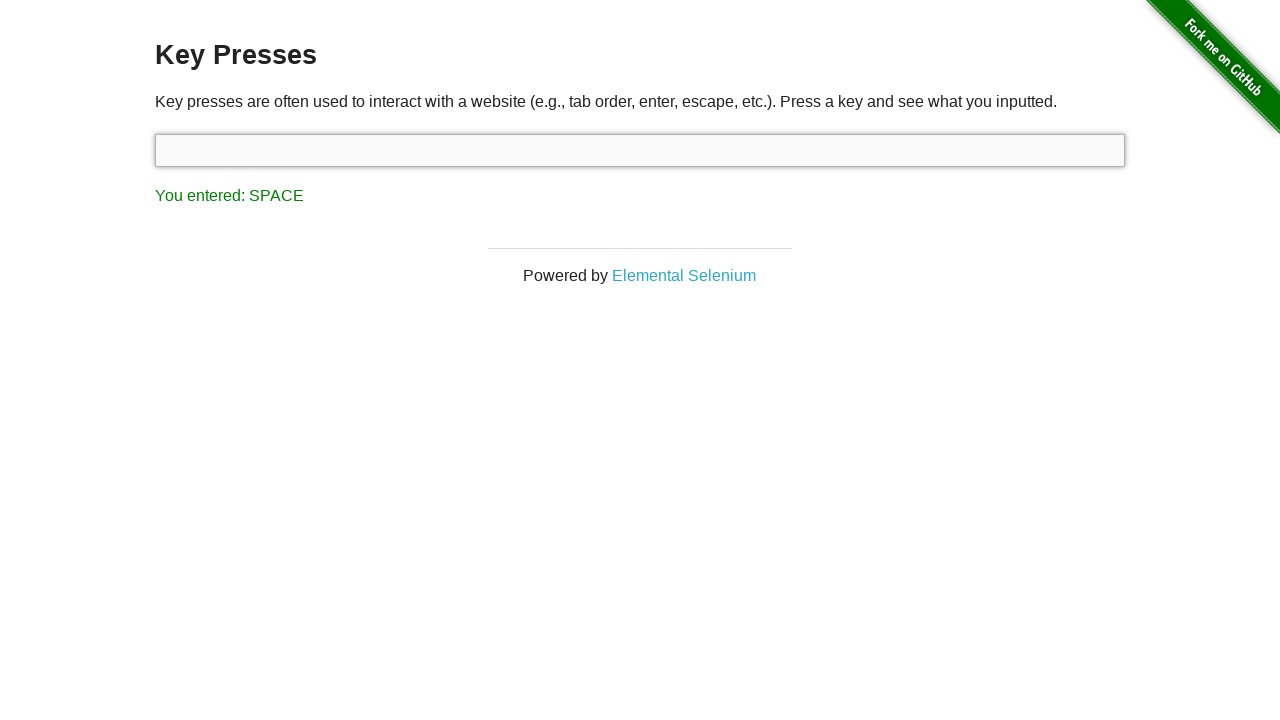

Retrieved result text: 'You entered: SPACE'
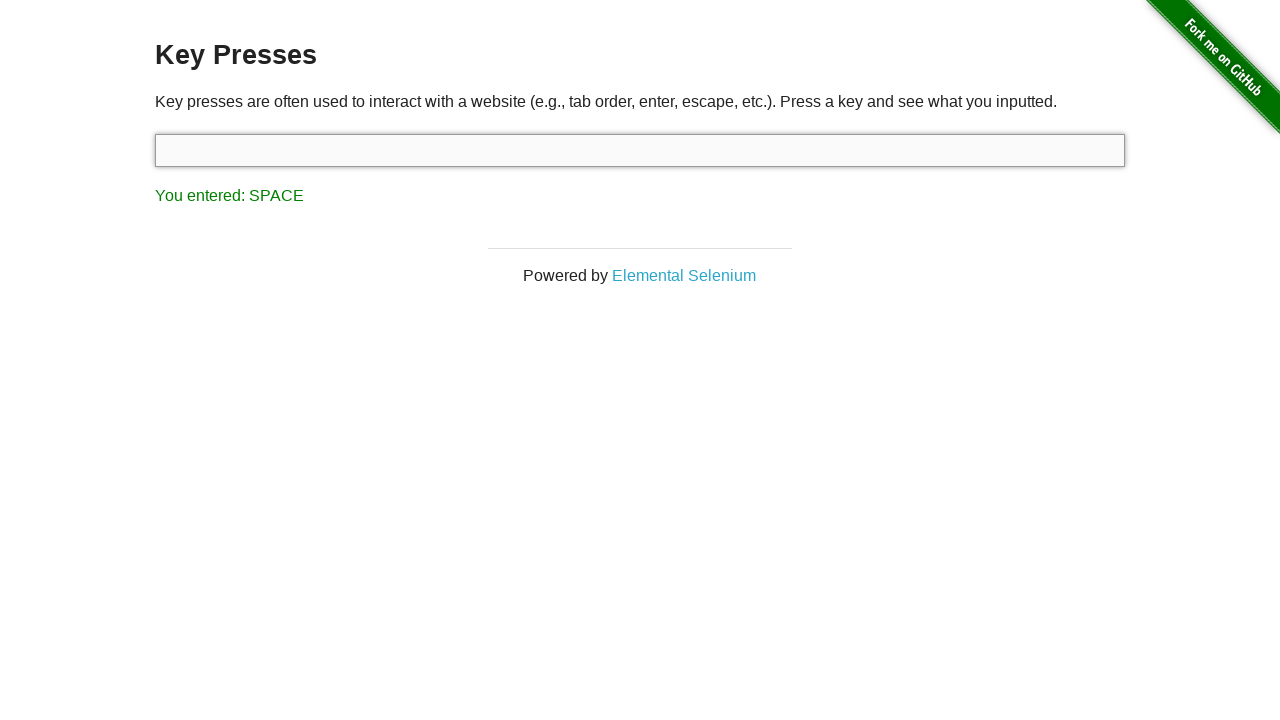

Assertion passed: result text correctly shows 'You entered: SPACE'
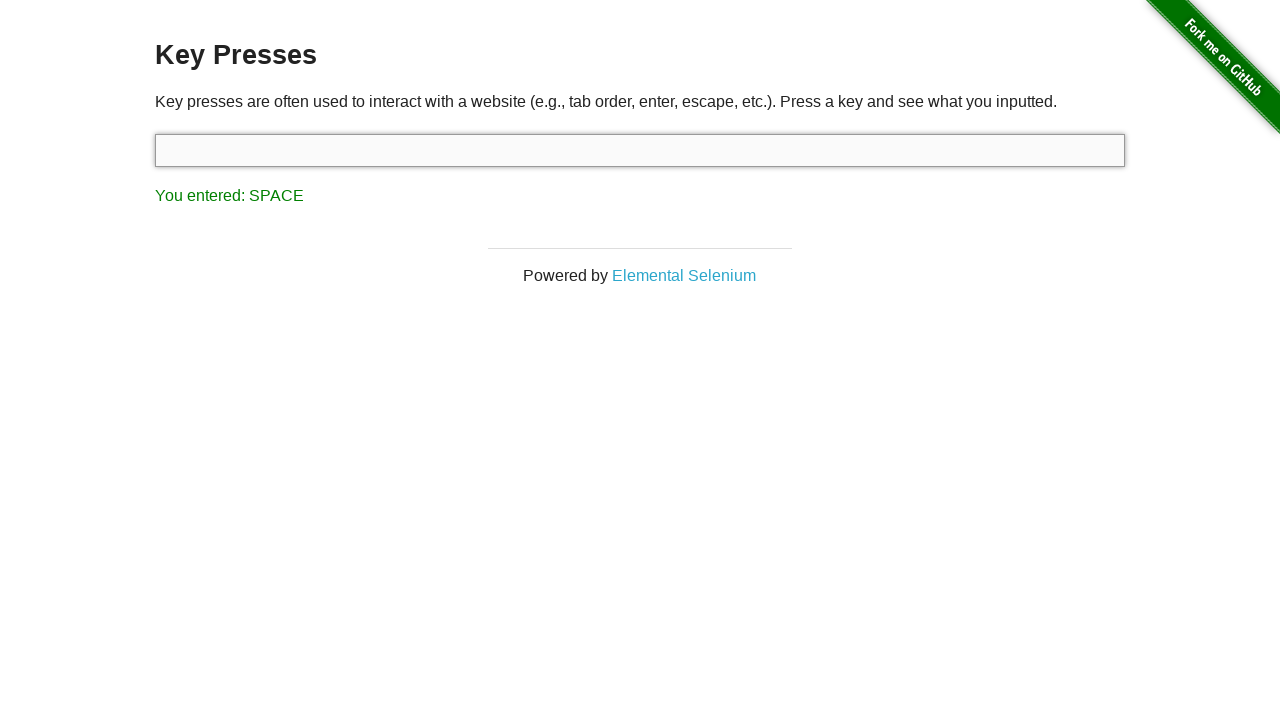

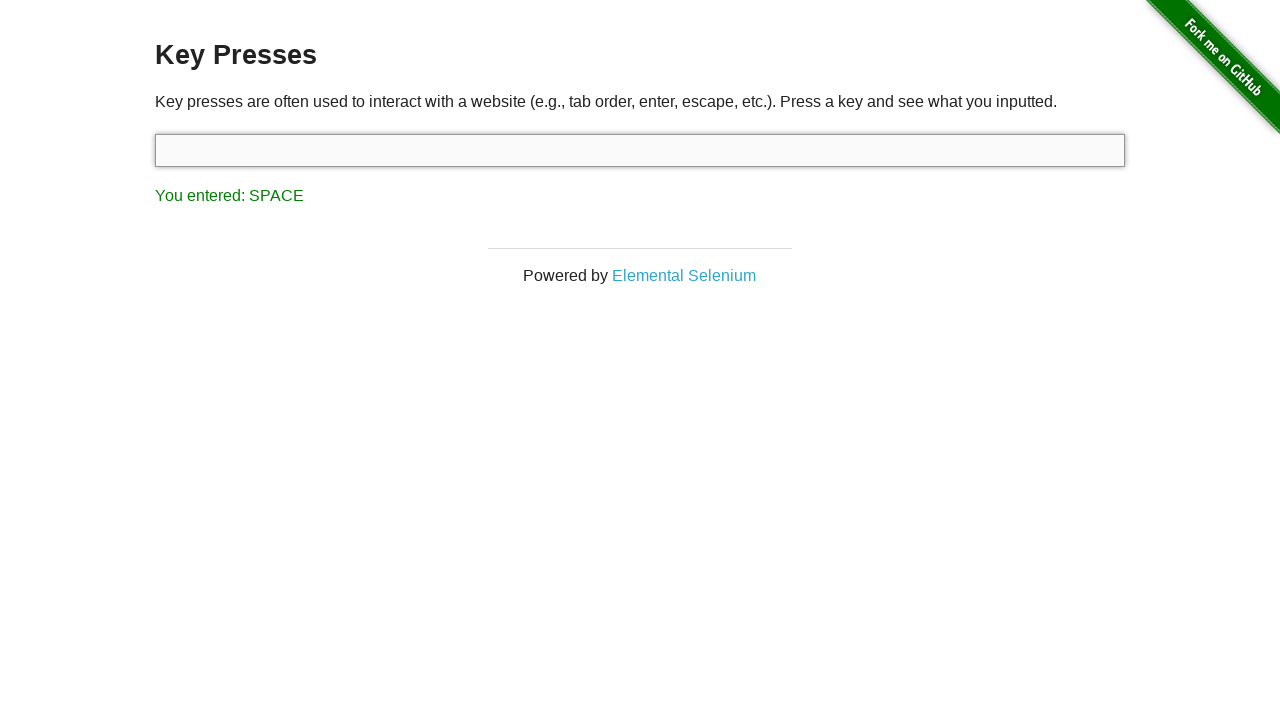